Navigates to a demo automation website and clicks on the demo table link, then verifies that the table elements are loaded and visible on the page.

Starting URL: http://automationbykrishna.com/

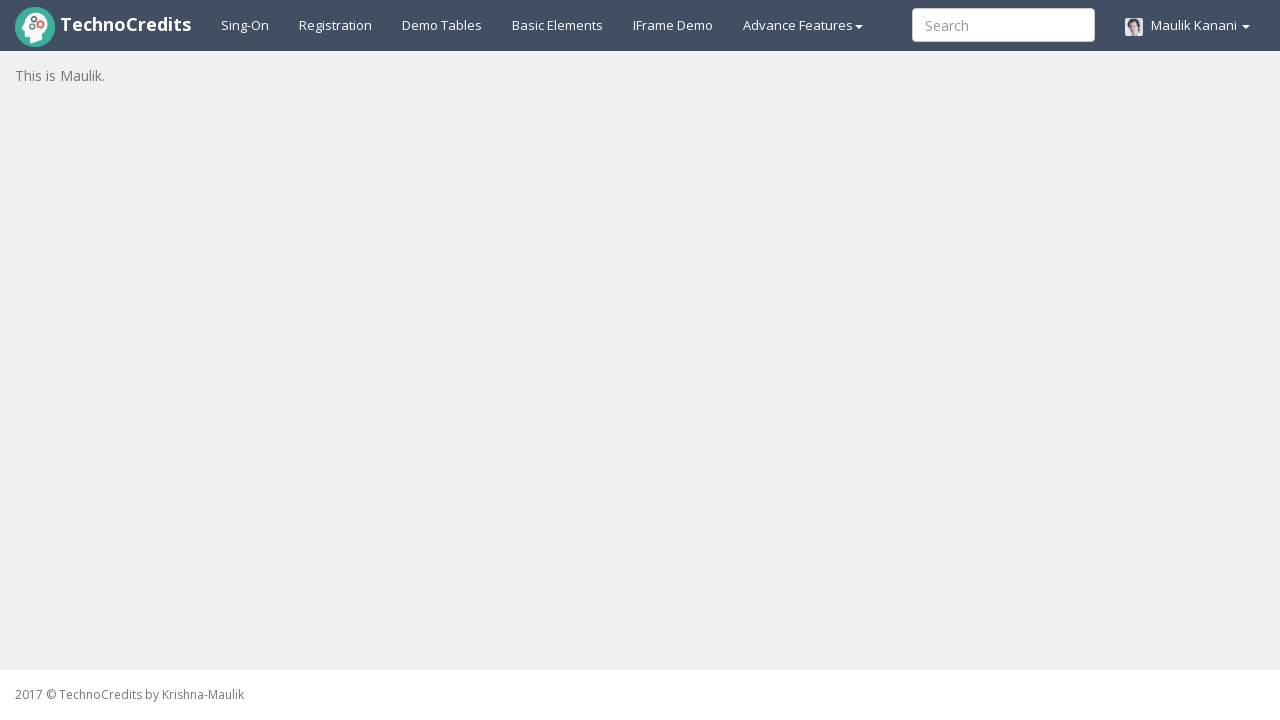

Clicked on the demo table link at (442, 25) on a#demotable
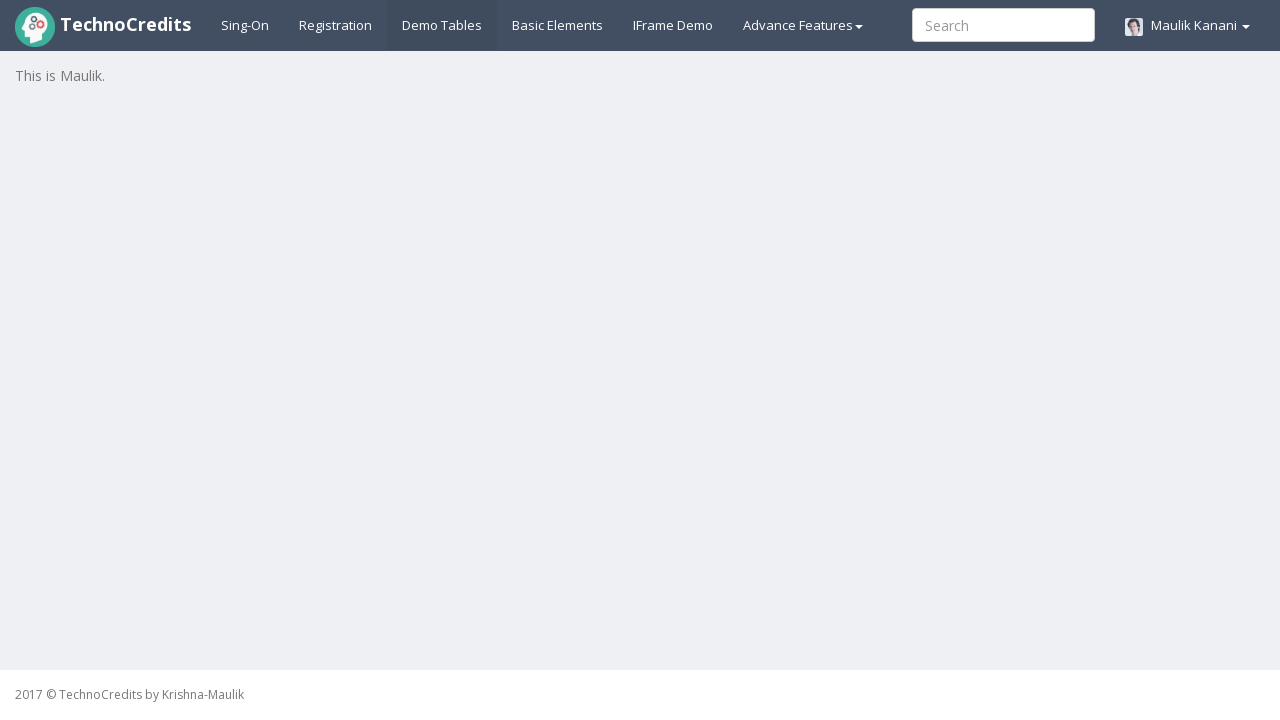

First table (table1) loaded
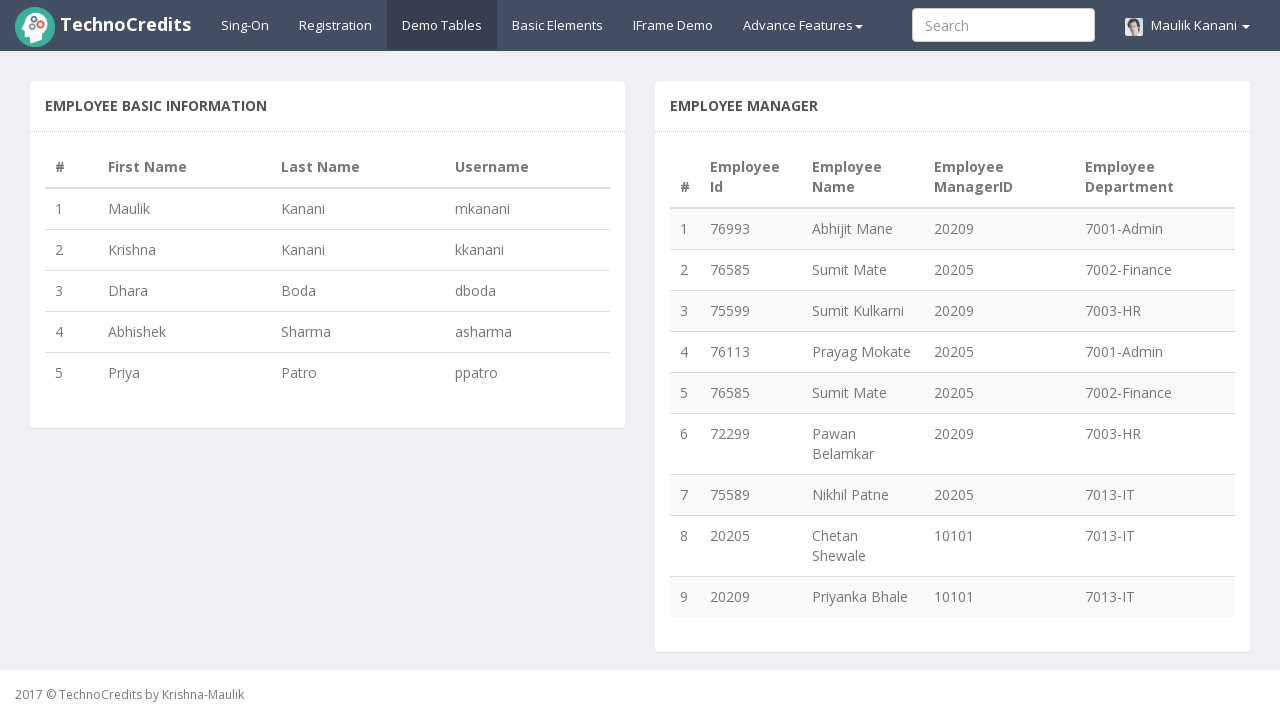

Table header is visible
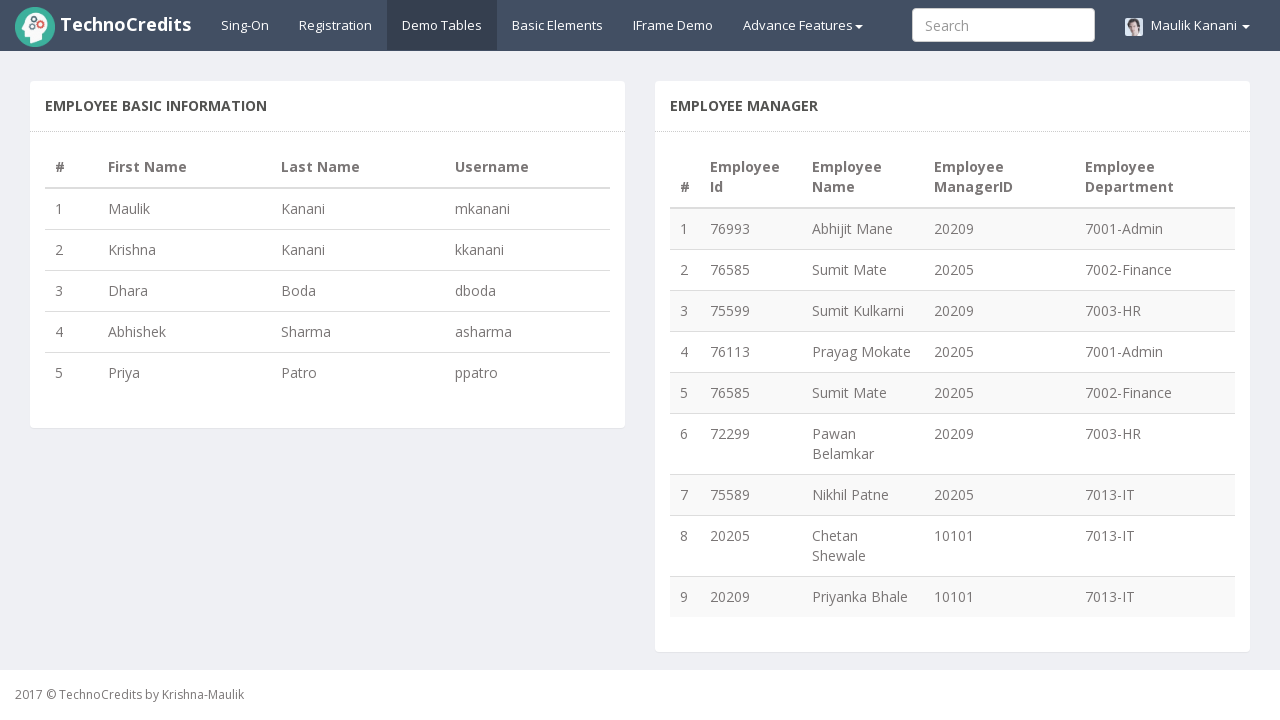

Table rows loaded in table1
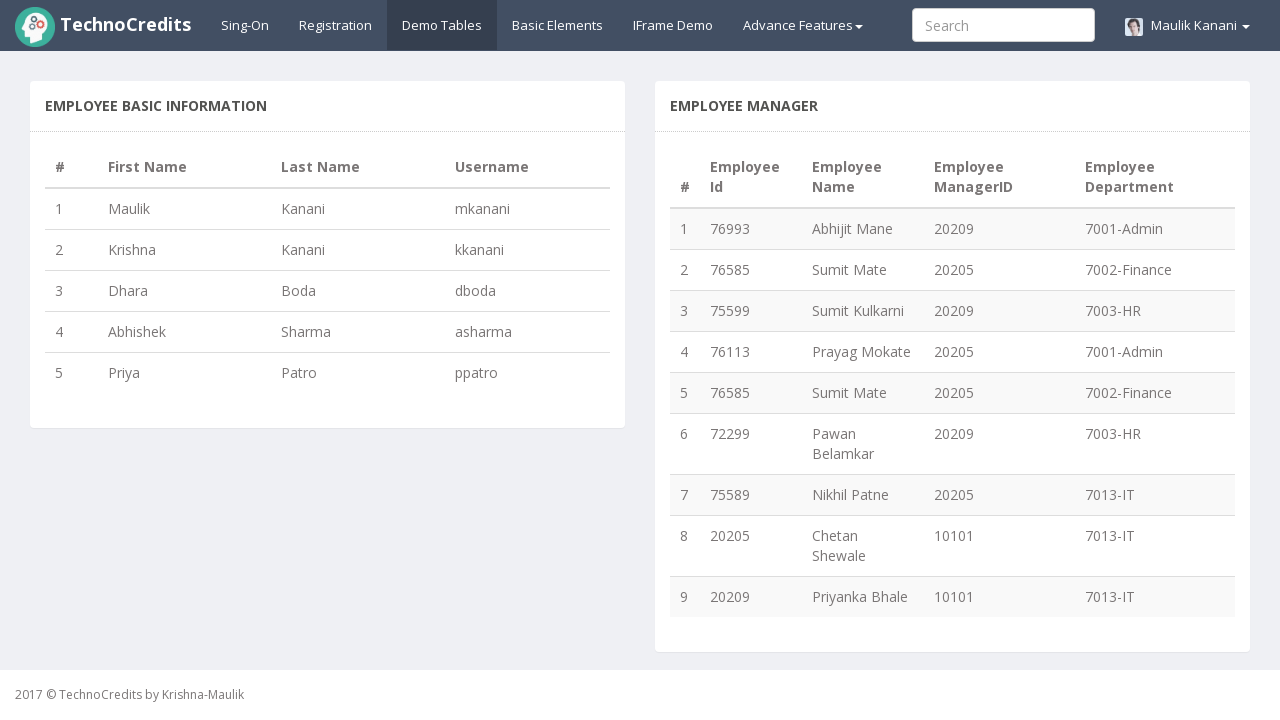

Second table (table-striped) rows verified and present
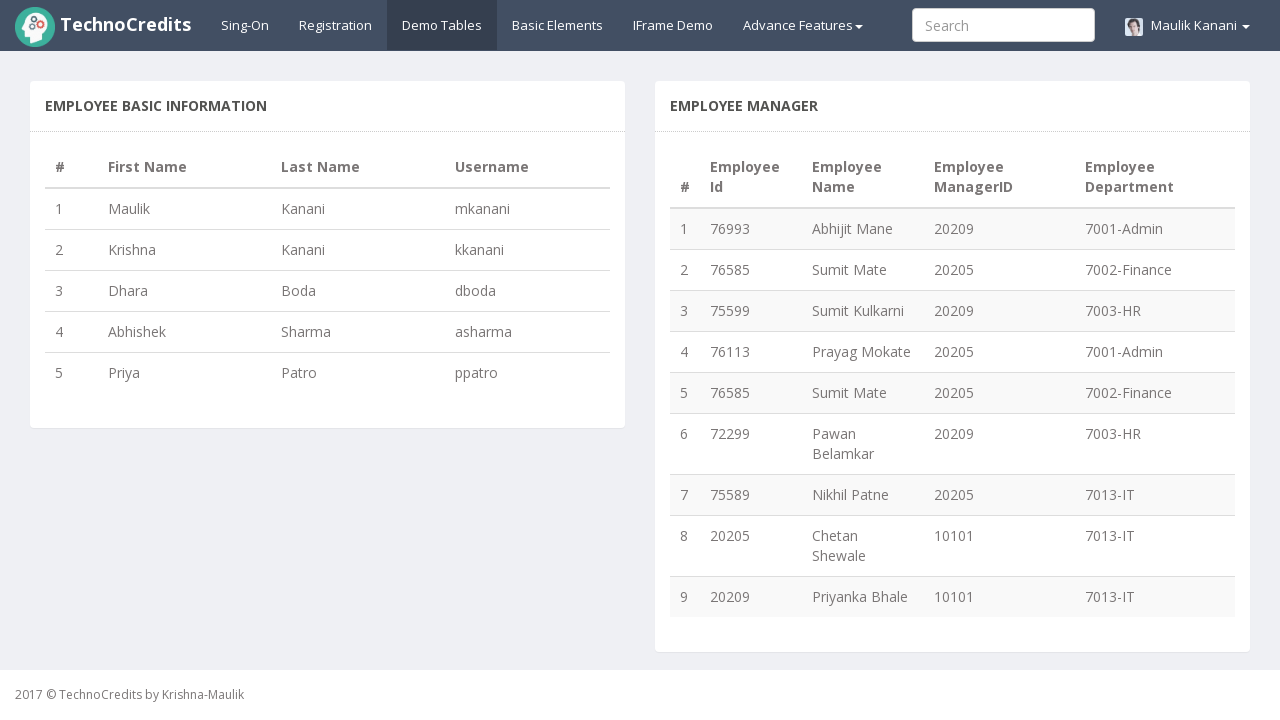

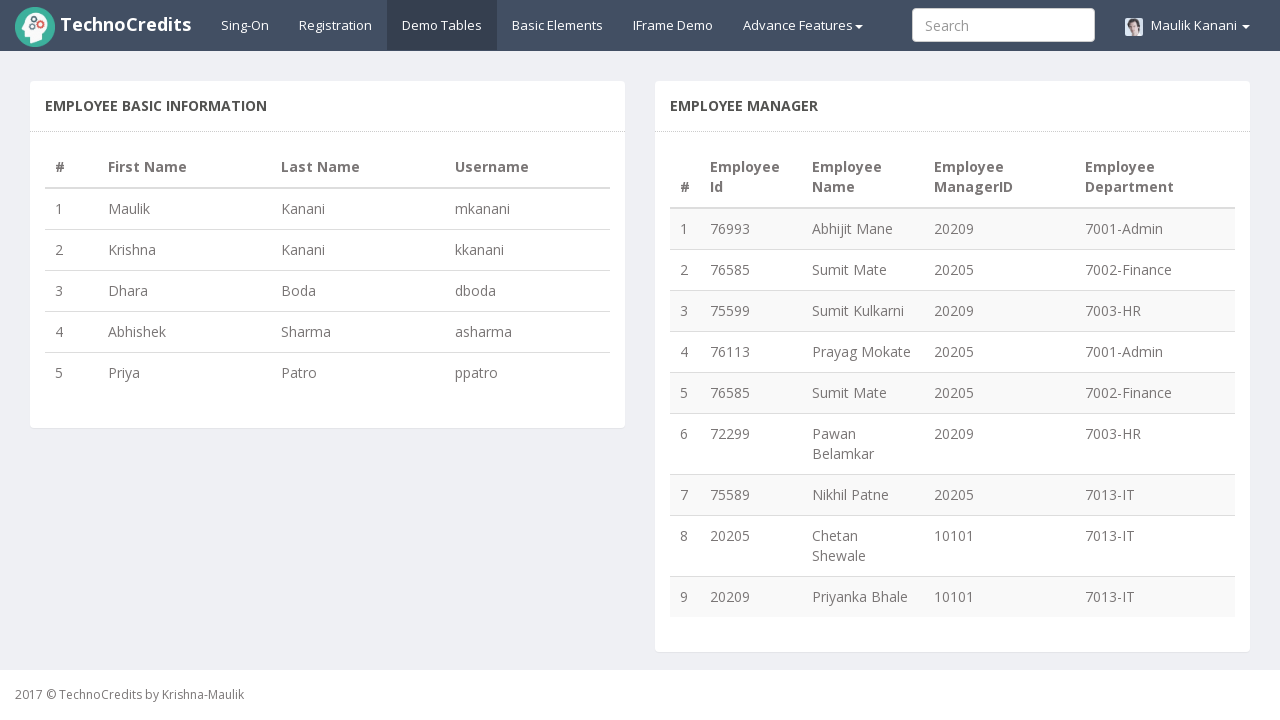